Tests hover functionality by moving mouse over an image element and verifying that caption text appears

Starting URL: http://theinternet.przyklady.javastart.pl/hovers

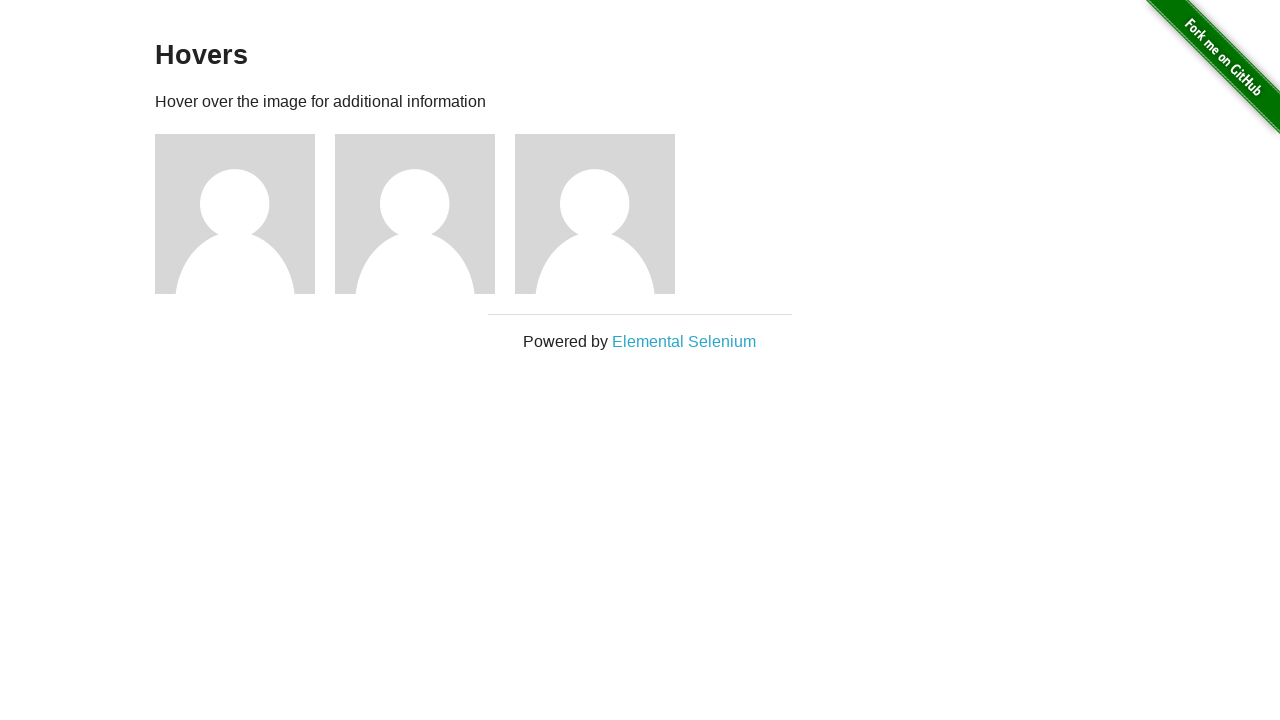

Located first image element for hover test
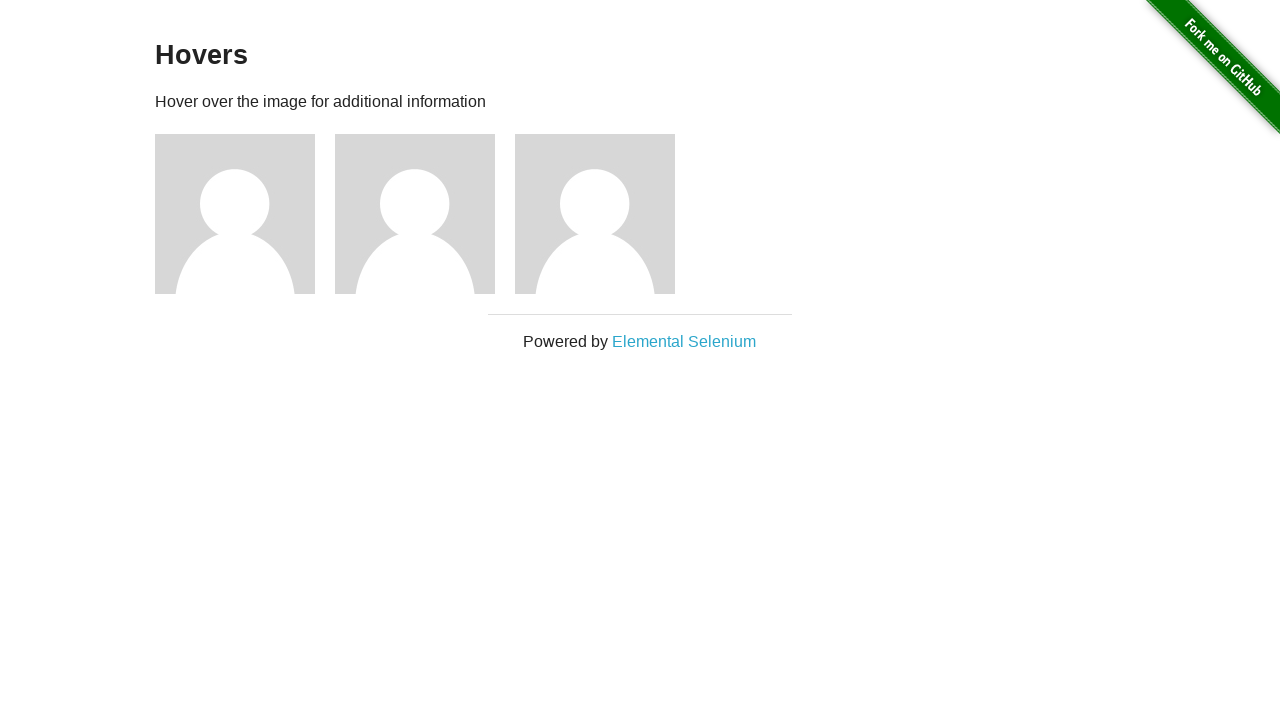

Hovered over first image element at (245, 214) on xpath=//*[@id='content']/div/div[1]
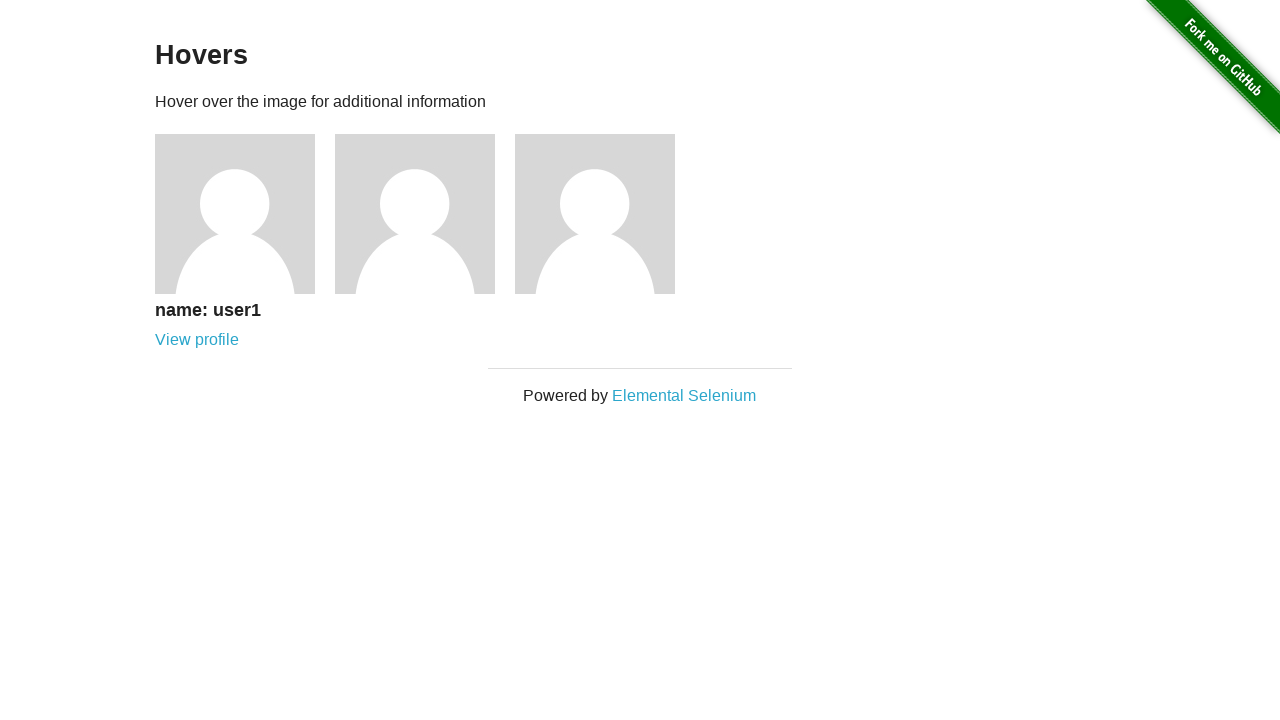

Located caption text element
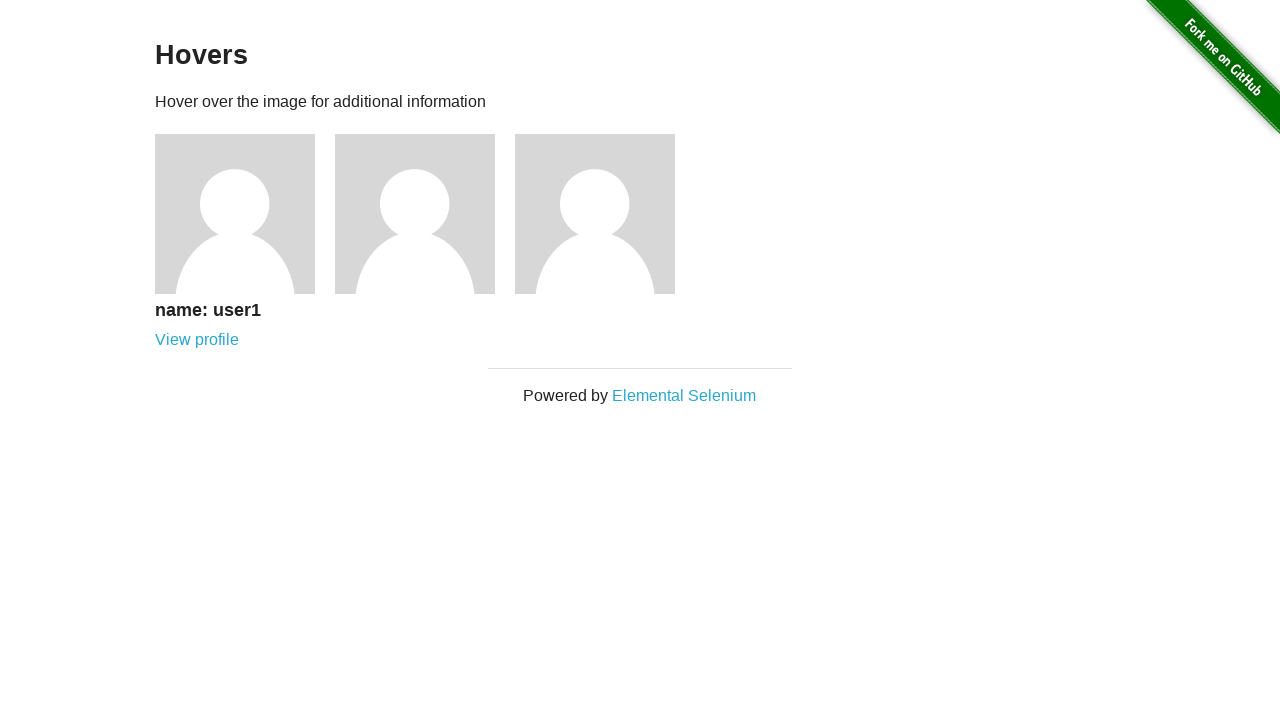

Caption text became visible
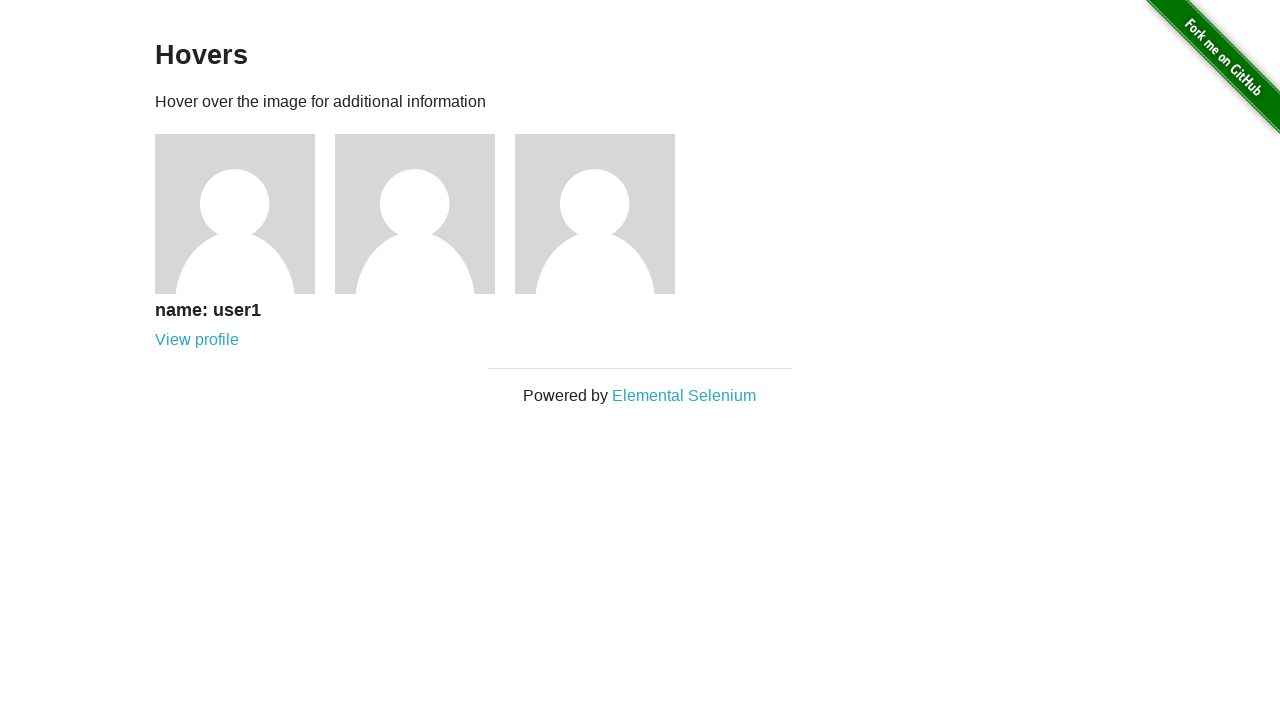

Verified caption text is 'name: user1'
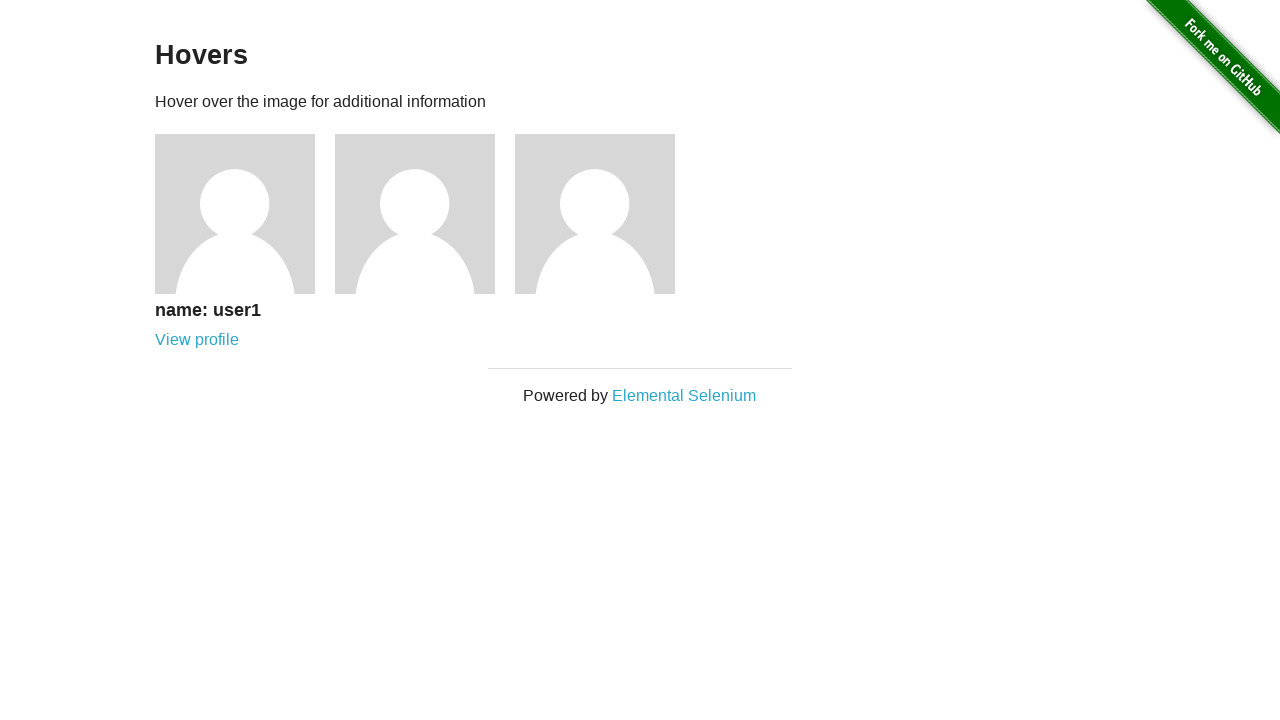

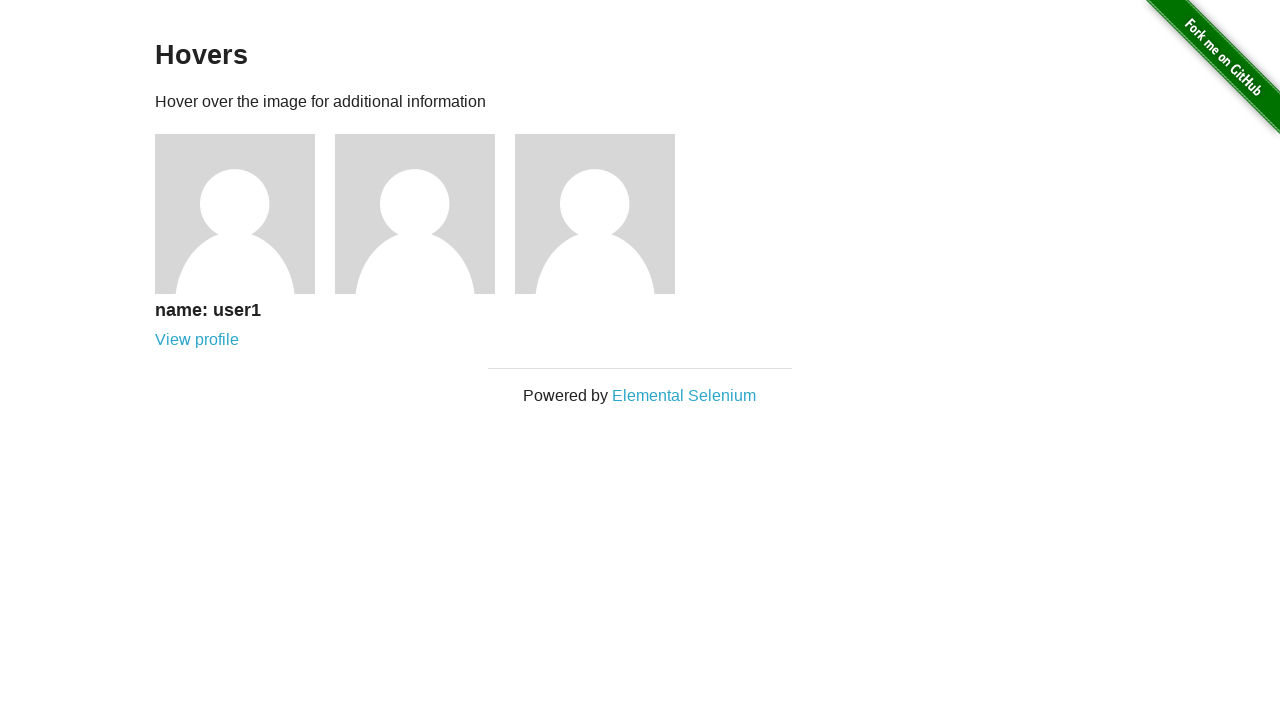